Tests form interaction on DemoQA practice form by scrolling down and selecting a state from a dropdown

Starting URL: https://demoqa.com/automation-practice-form

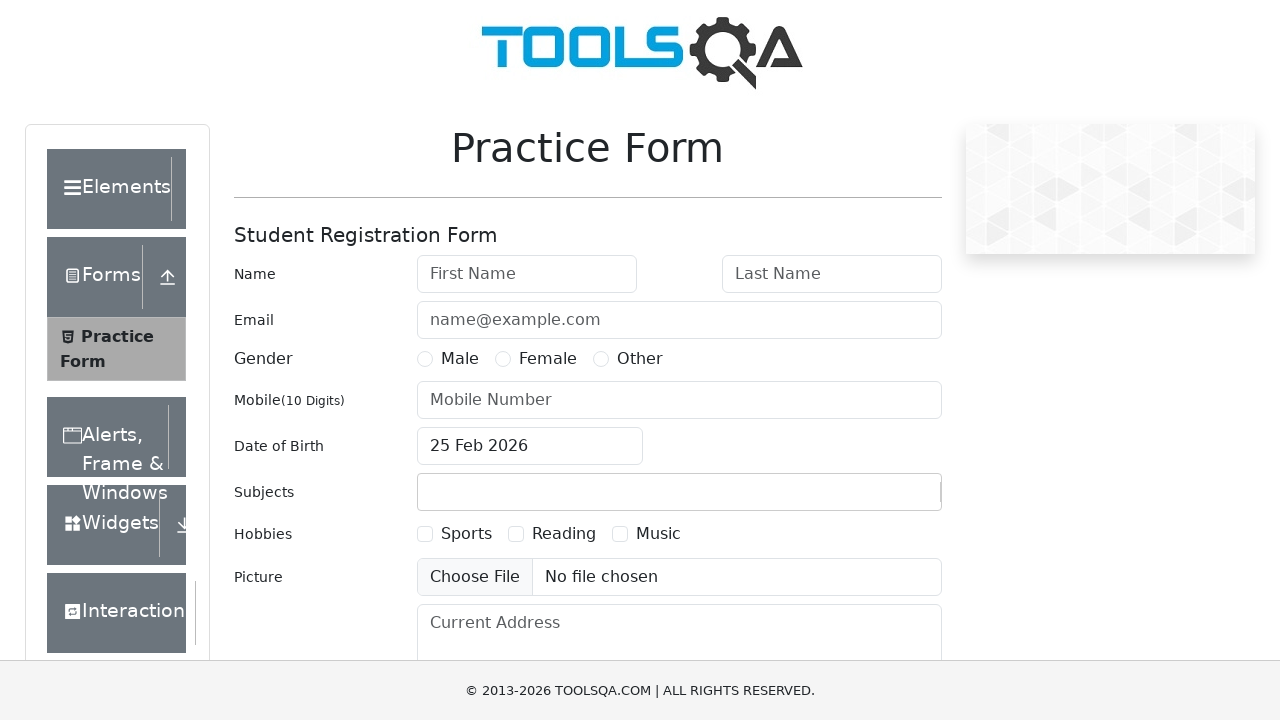

Scrolled down 750px to make state dropdown visible
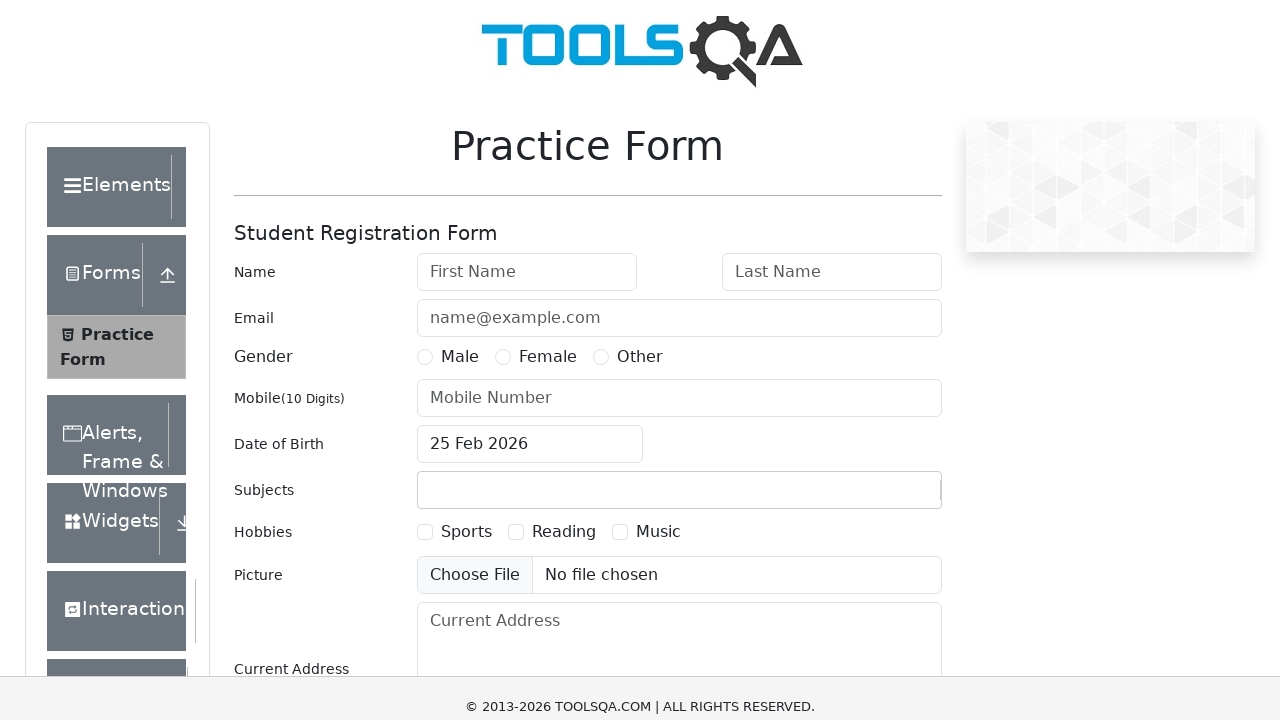

Clicked on state dropdown to open it at (508, 437) on //*[@id="state"]/div[1]/div[1]
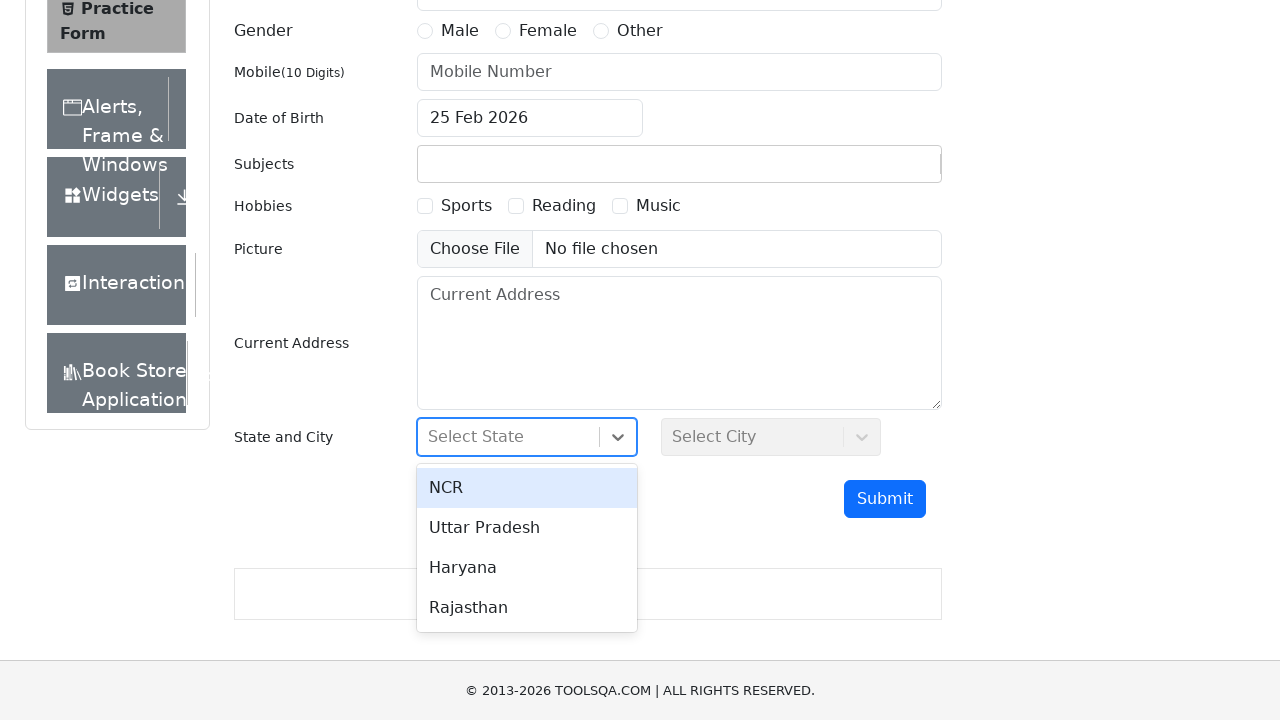

Selected first state option from dropdown at (527, 488) on //*[@id="react-select-3-option-0"]
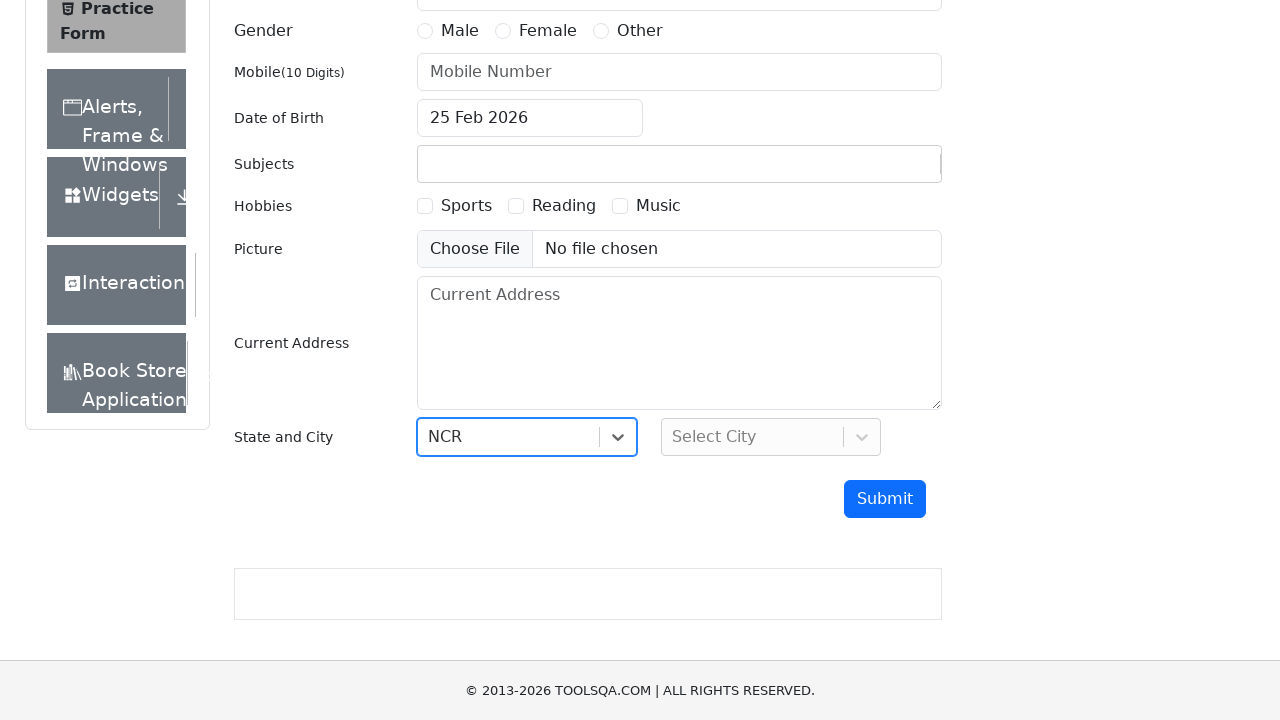

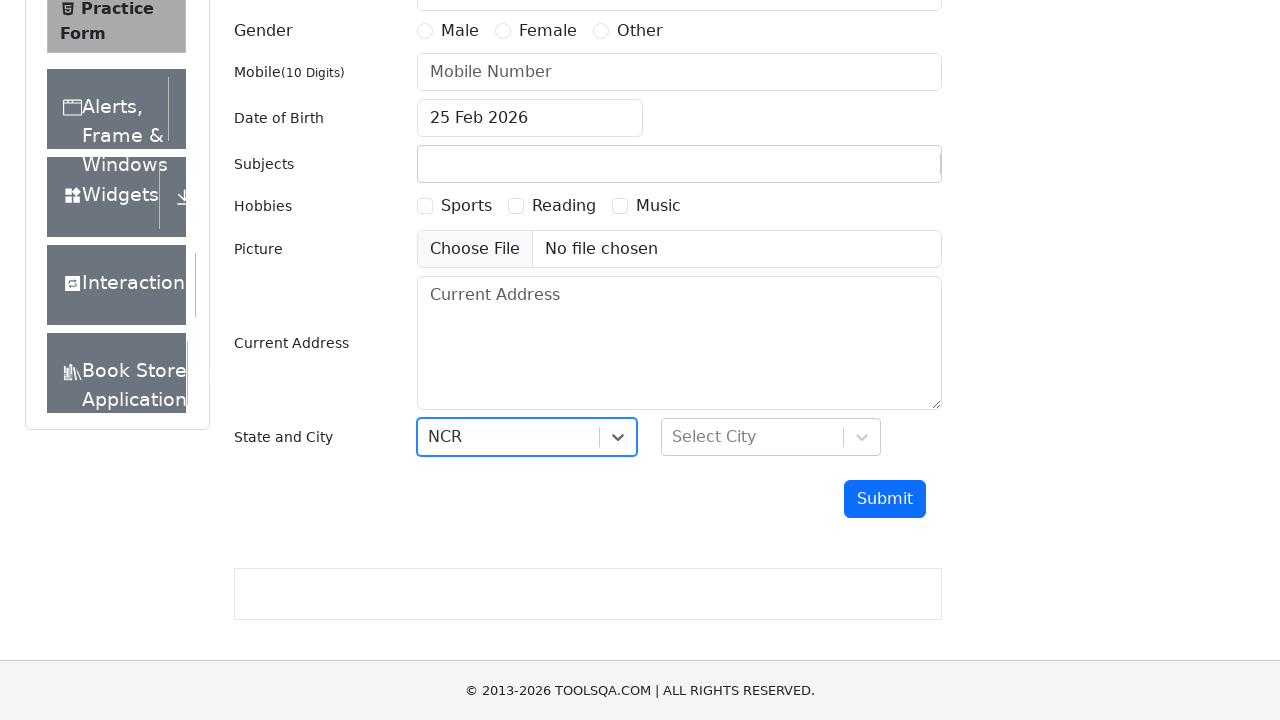